Tests text input functionality on Selenium web form by filling a text field and submitting the form

Starting URL: https://www.selenium.dev/selenium/web/web-form.html

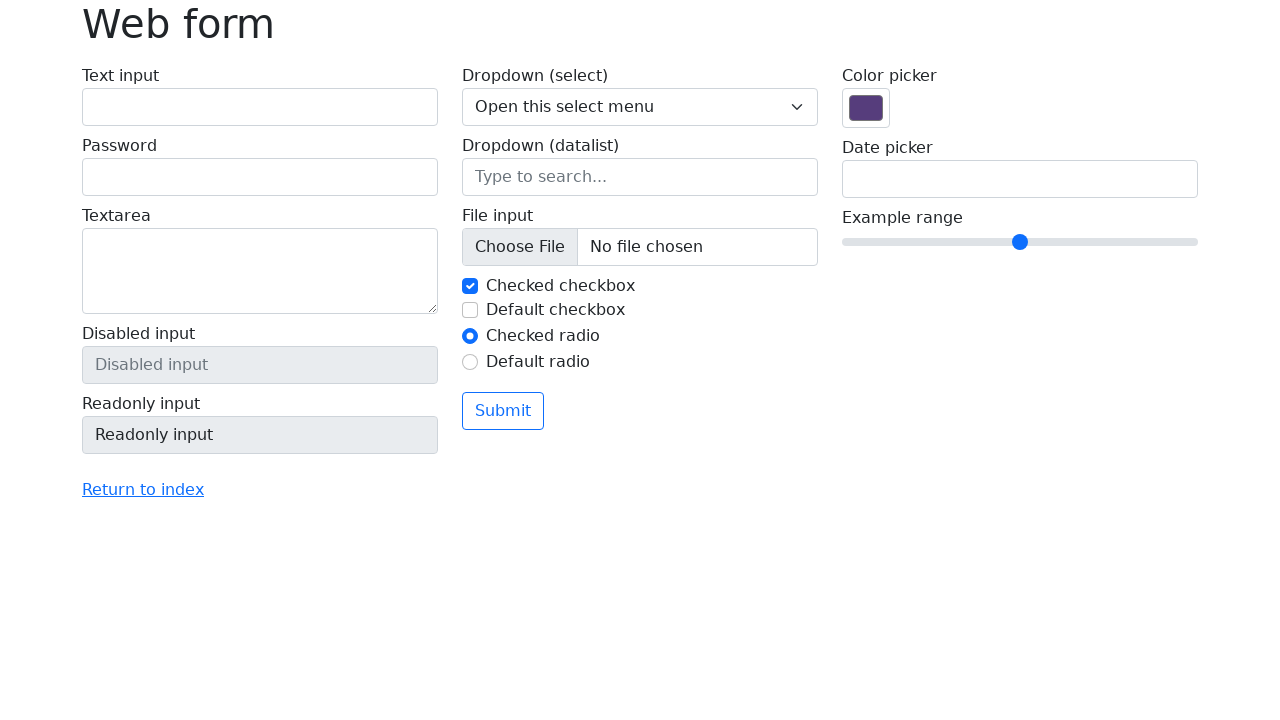

Clicked on text input field at (260, 107) on #my-text-id
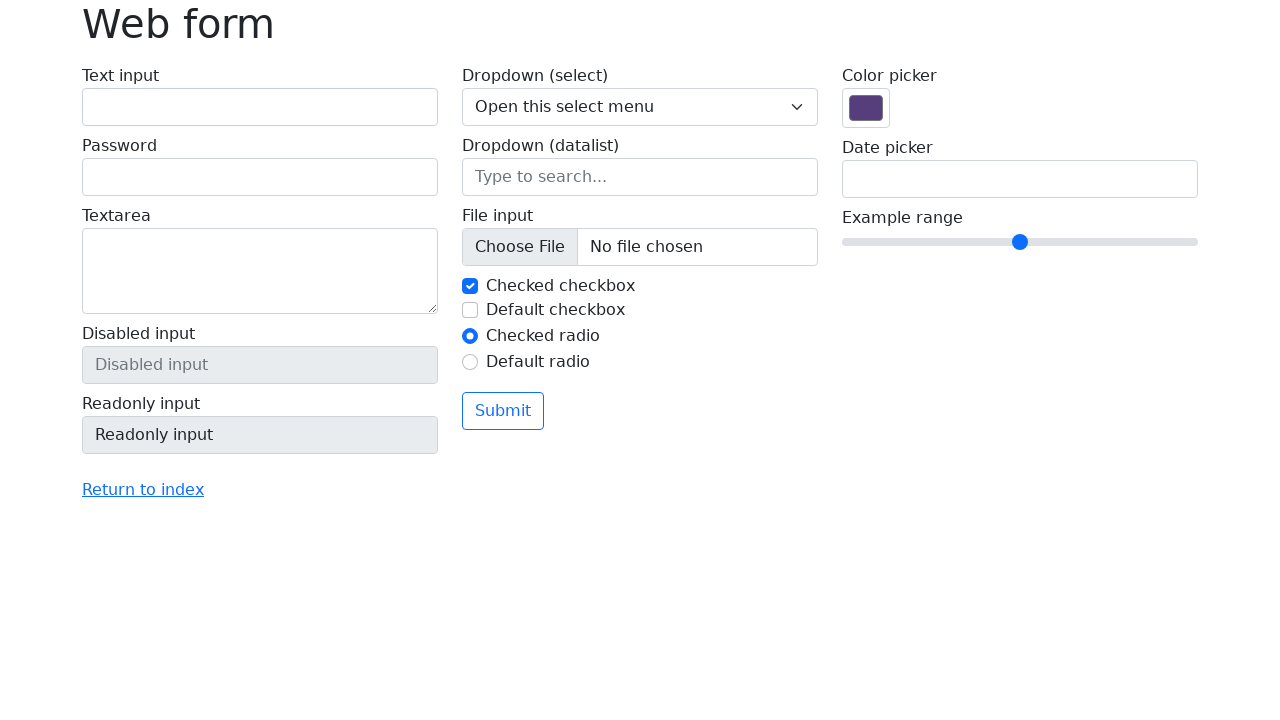

Filled text input field with 'Selenium' on #my-text-id
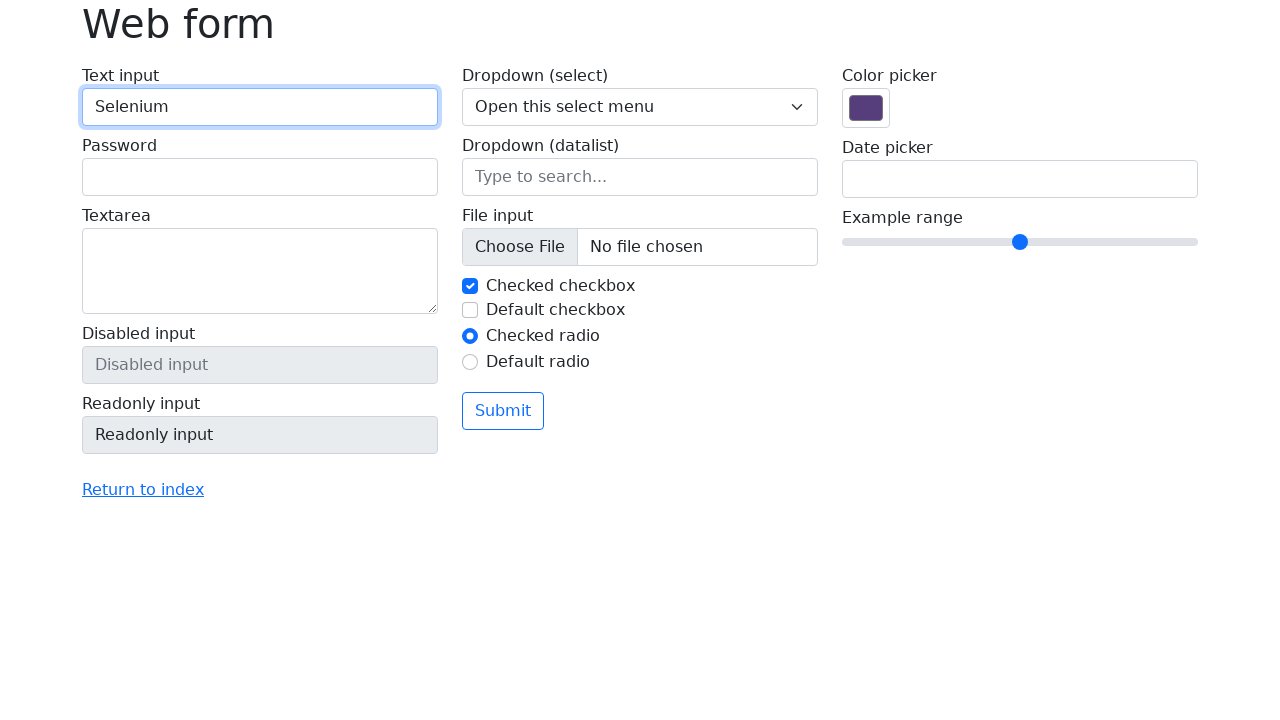

Clicked submit button to submit the form at (503, 411) on button[type='submit']
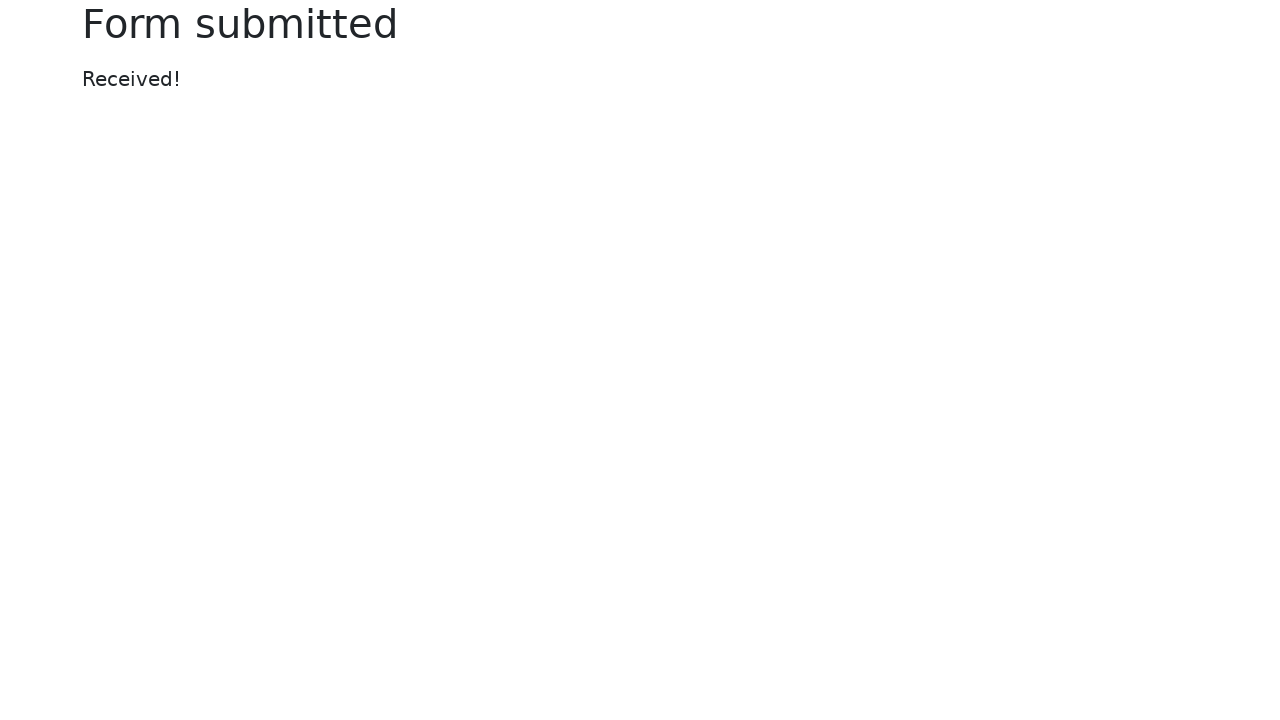

Success message element loaded
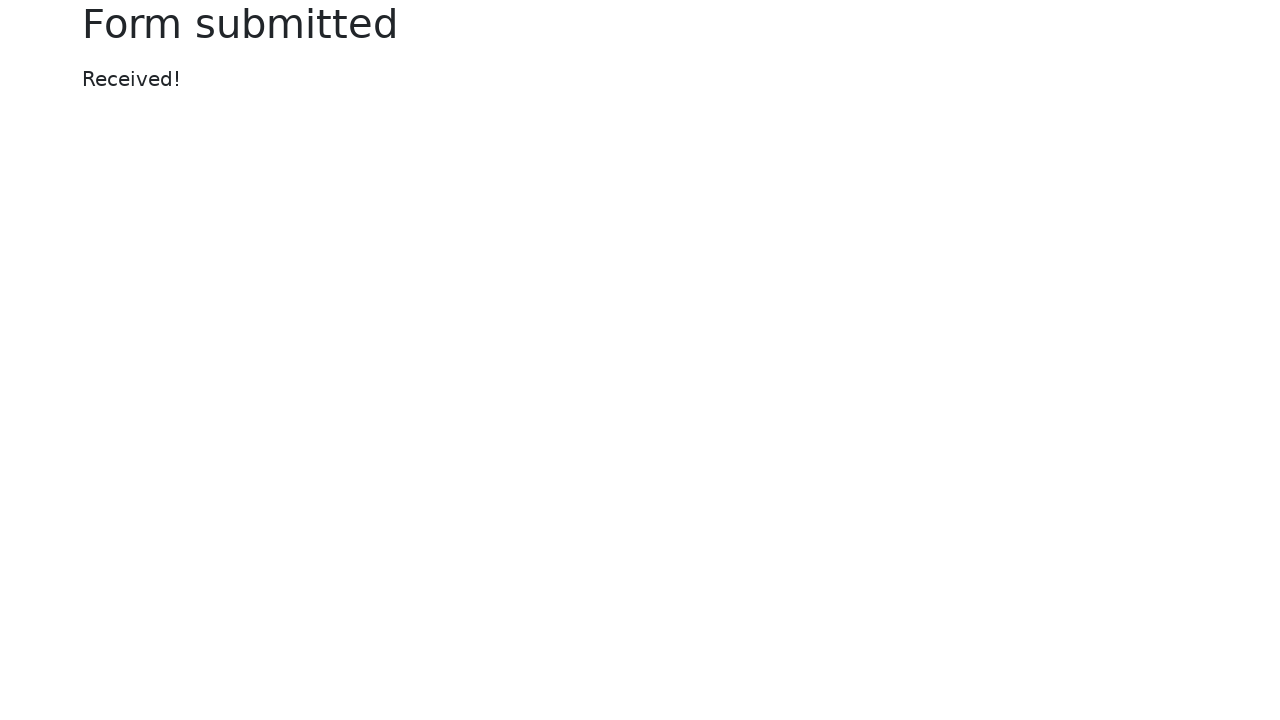

Located success message element
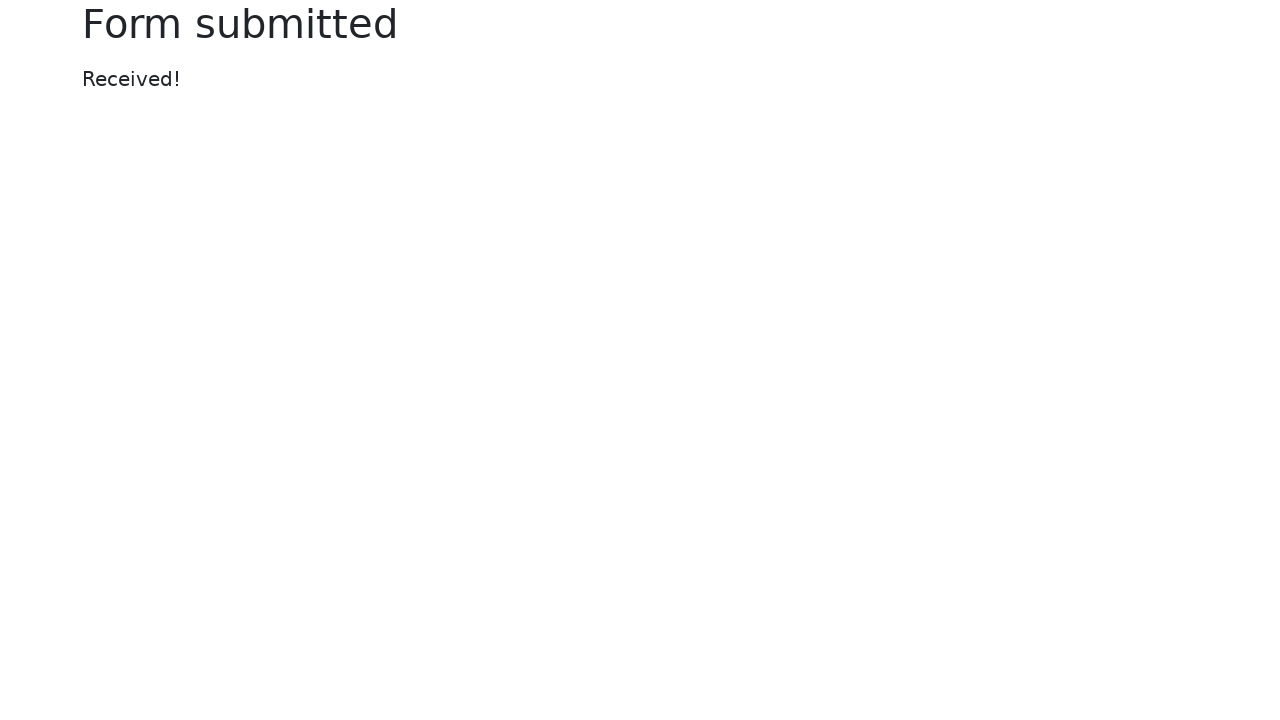

Verified success message displays 'Received!'
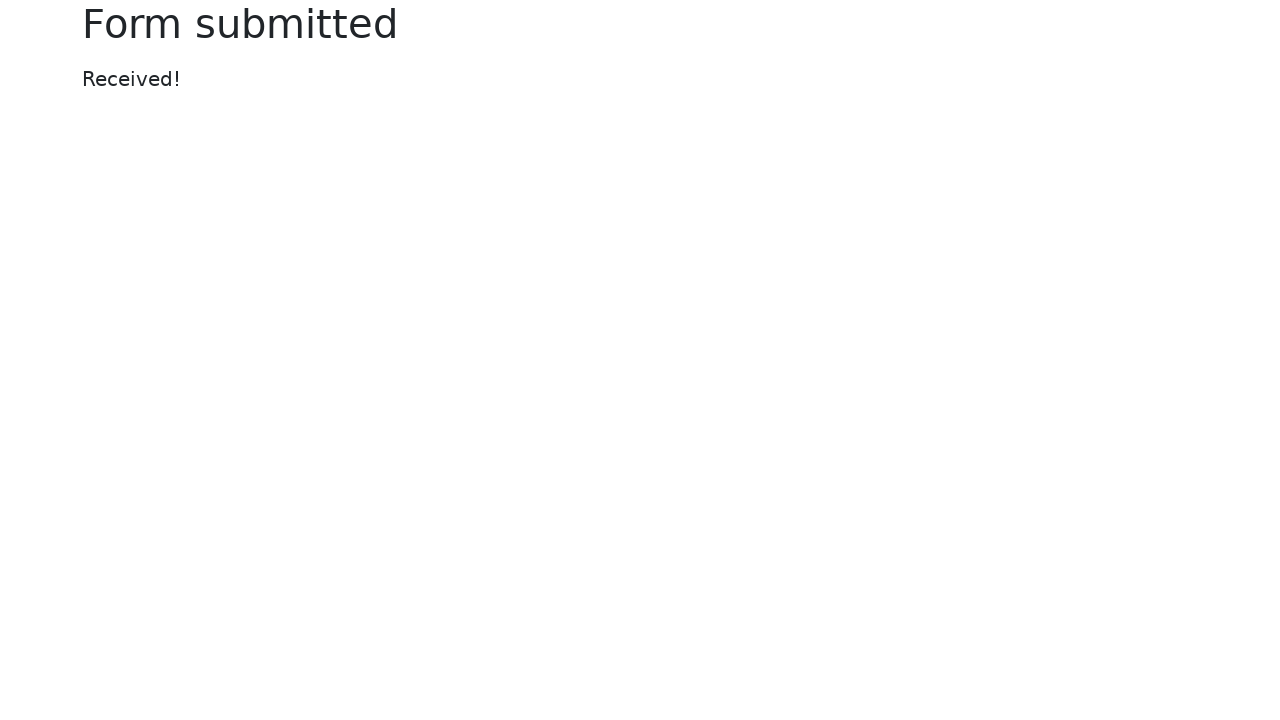

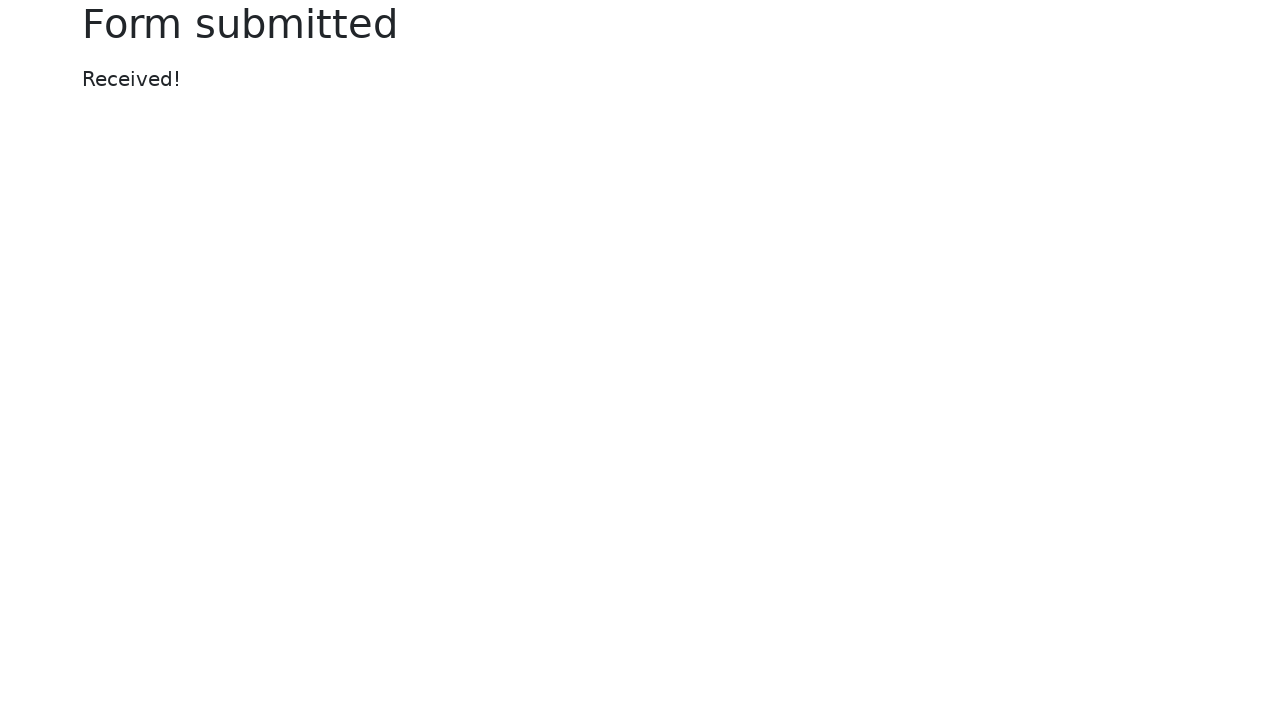